Tests calculator addition functionality by entering 1.99 and 0.959, ensuring integer-only mode is checked, and clicking calculate

Starting URL: https://testsheepnz.github.io/BasicCalculator.html#main-body

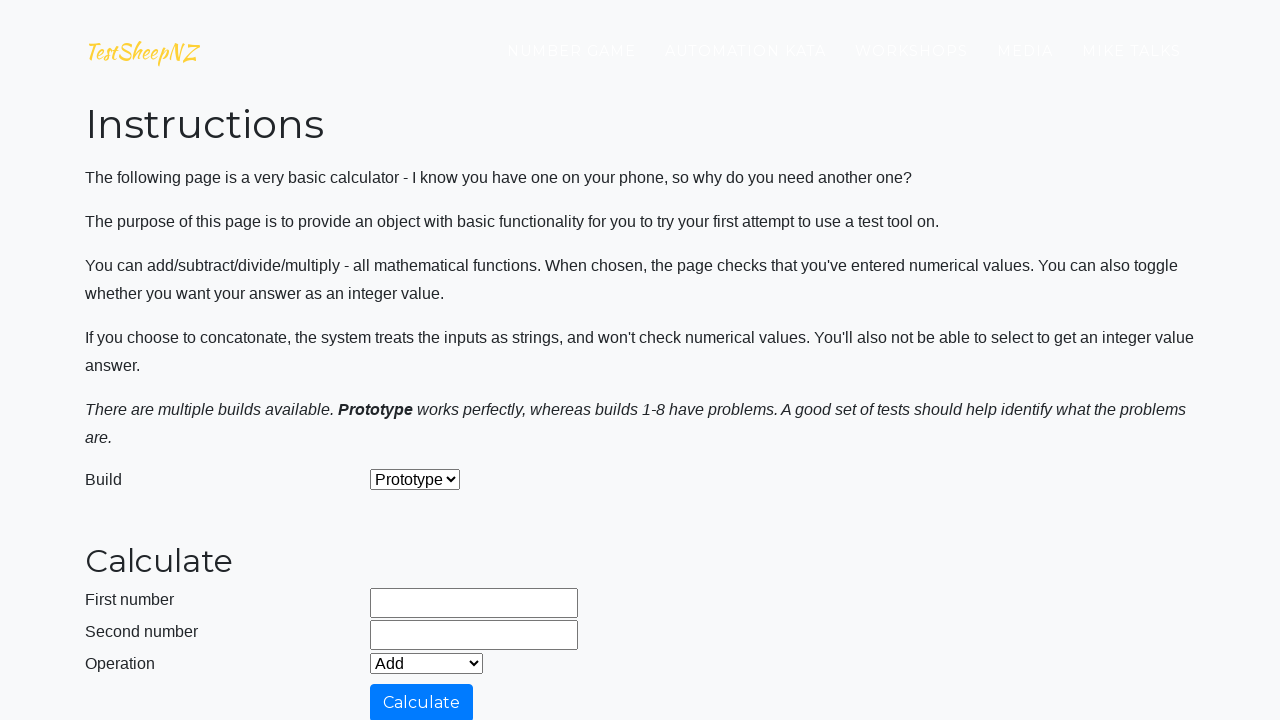

Cleared first number field on #number1Field
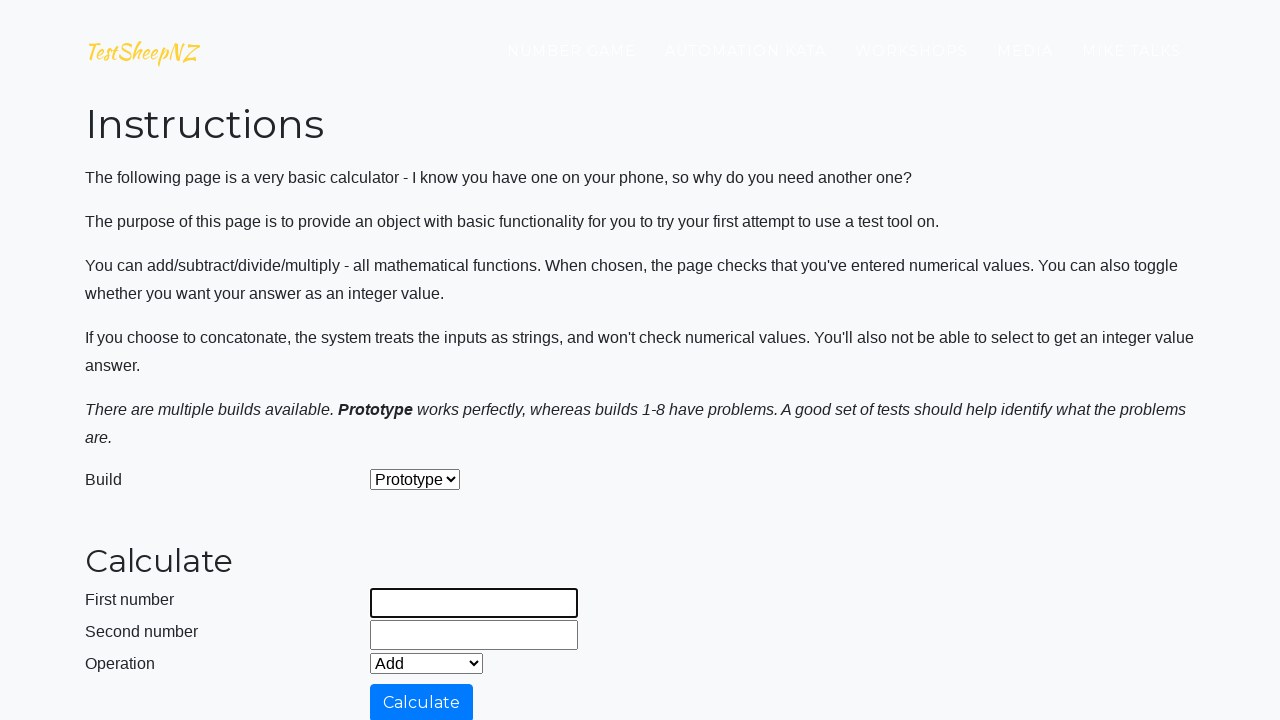

Entered 1.99 in first number field on #number1Field
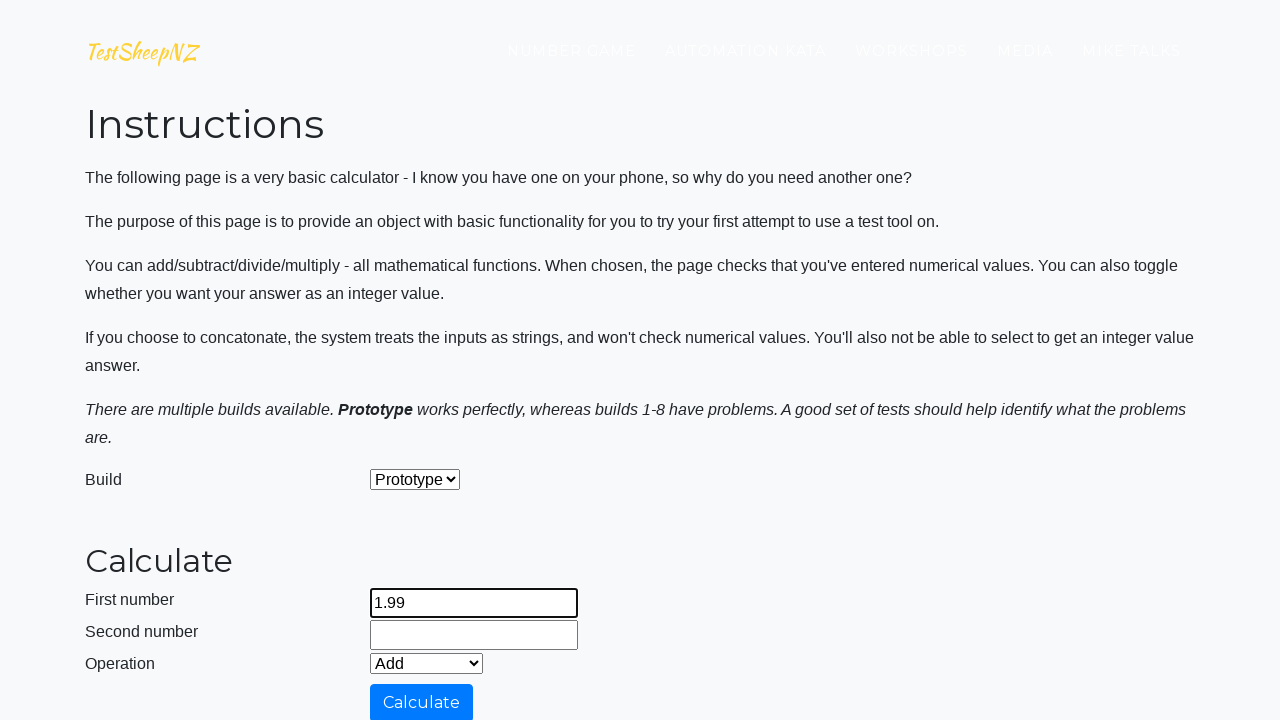

Cleared second number field on #number2Field
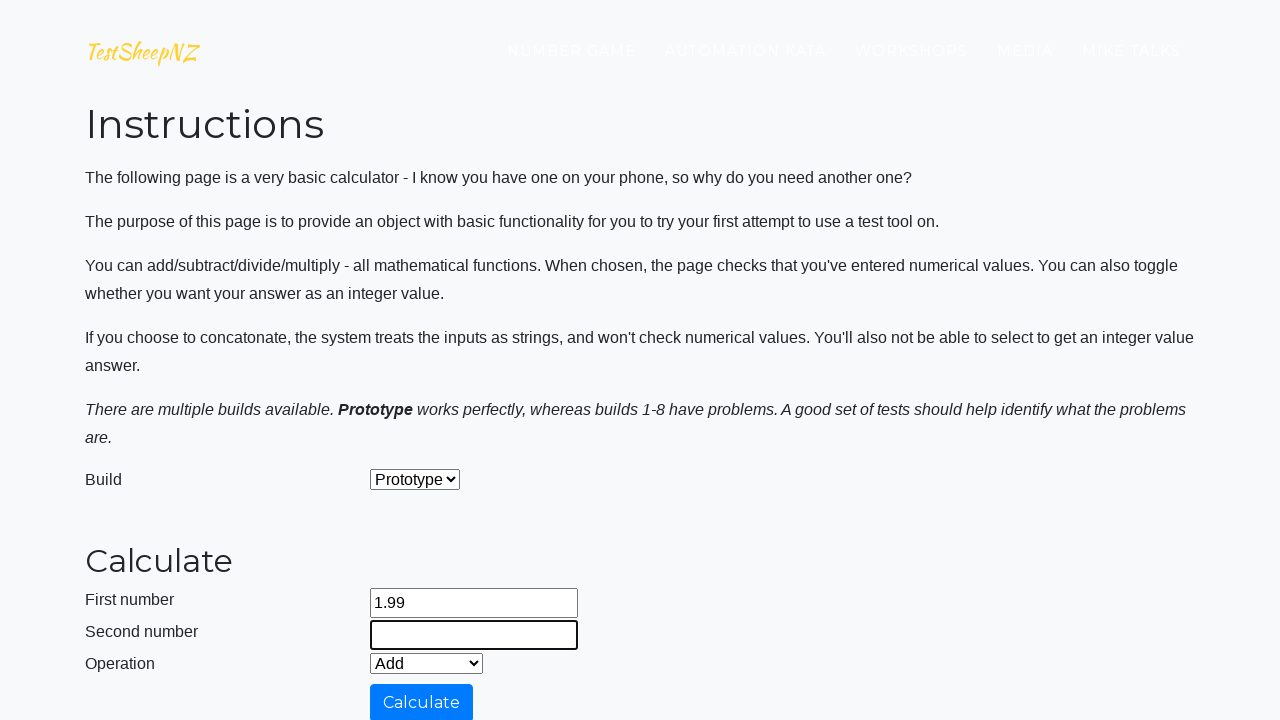

Entered 0.959 in second number field on #number2Field
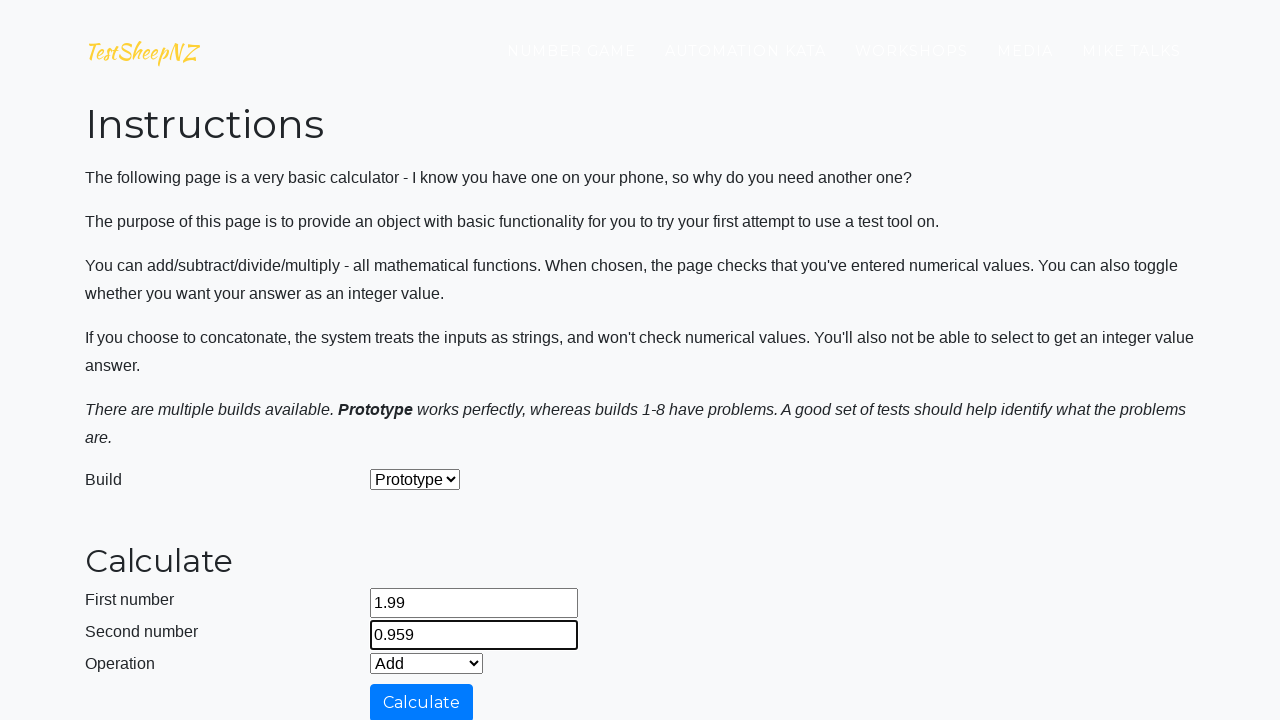

Located integer-only checkbox
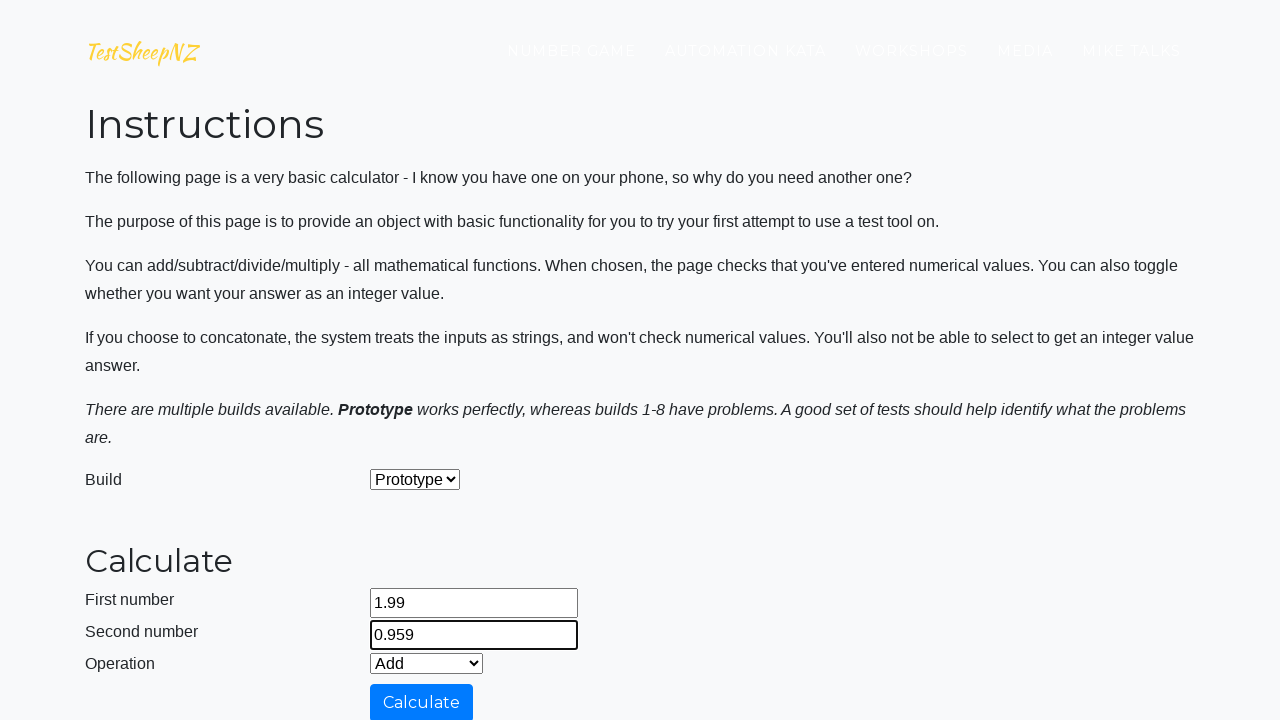

Clicked integer-only checkbox to enable it at (376, 428) on #integerSelect
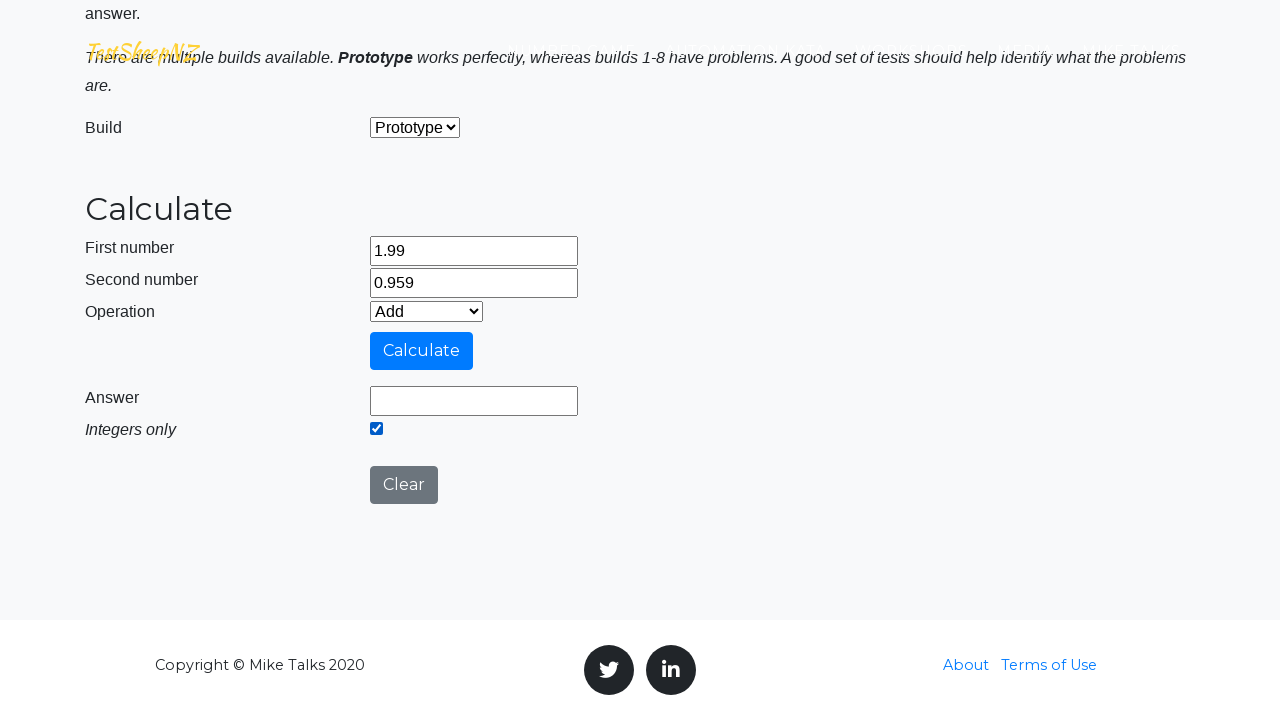

Clicked calculate button at (422, 351) on #calculateButton
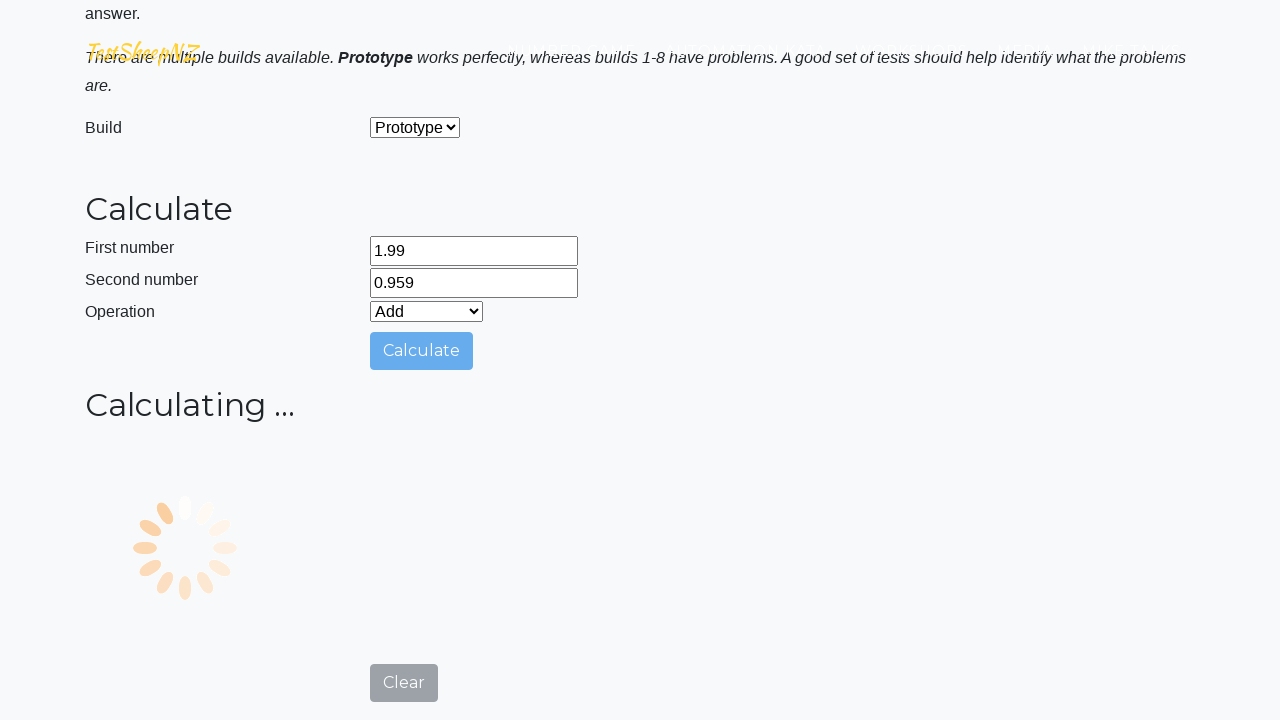

Result field loaded and is visible
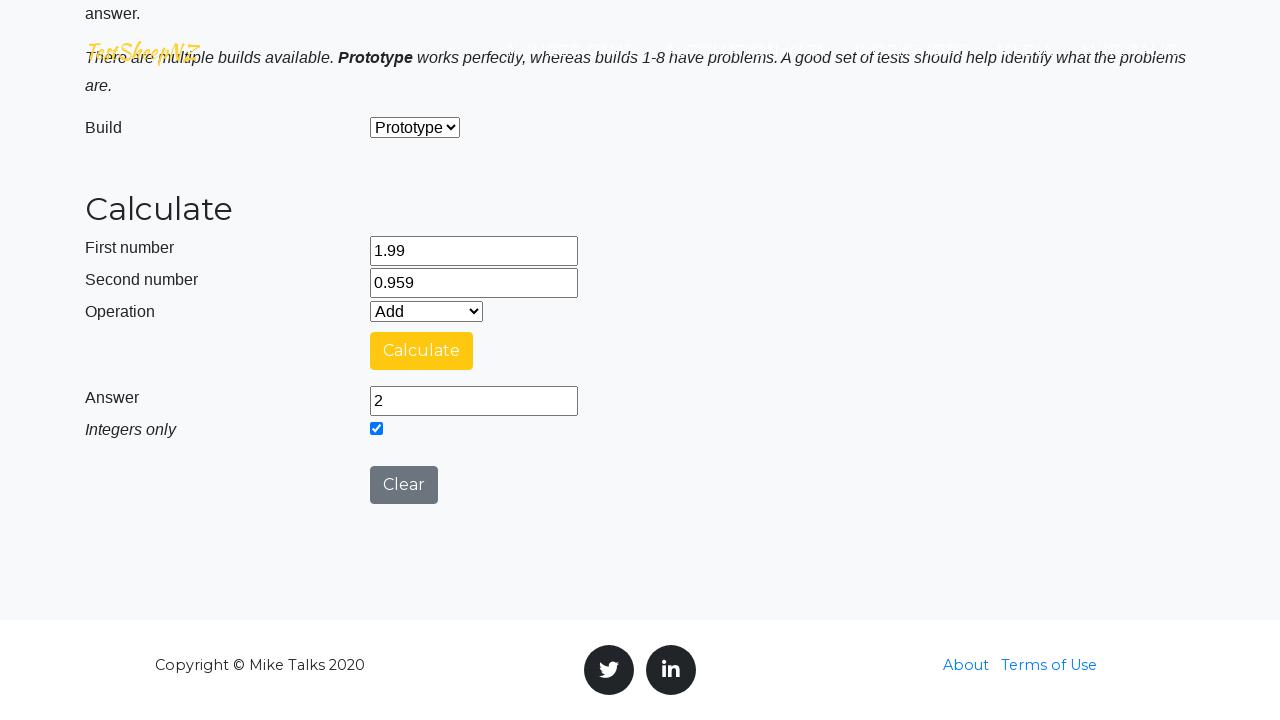

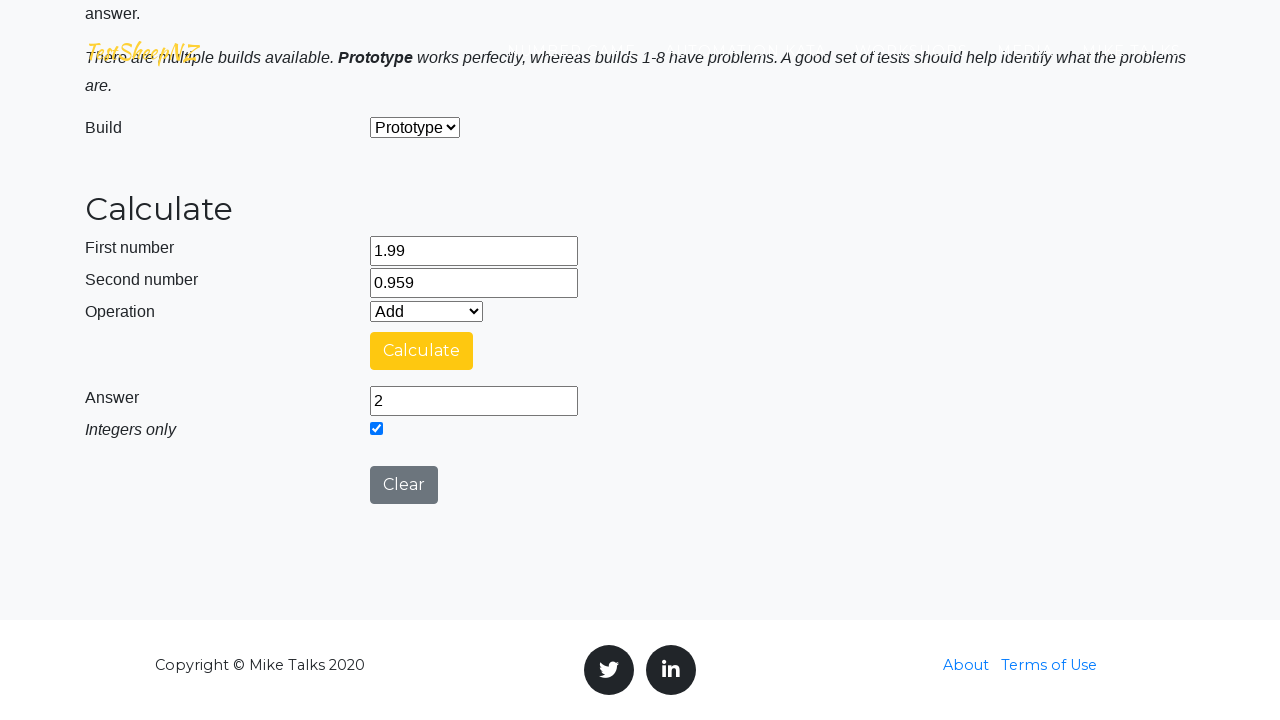